Tests radio button selection by clicking the "Yes" option and verifying it's selected

Starting URL: https://demoqa.com/radio-button

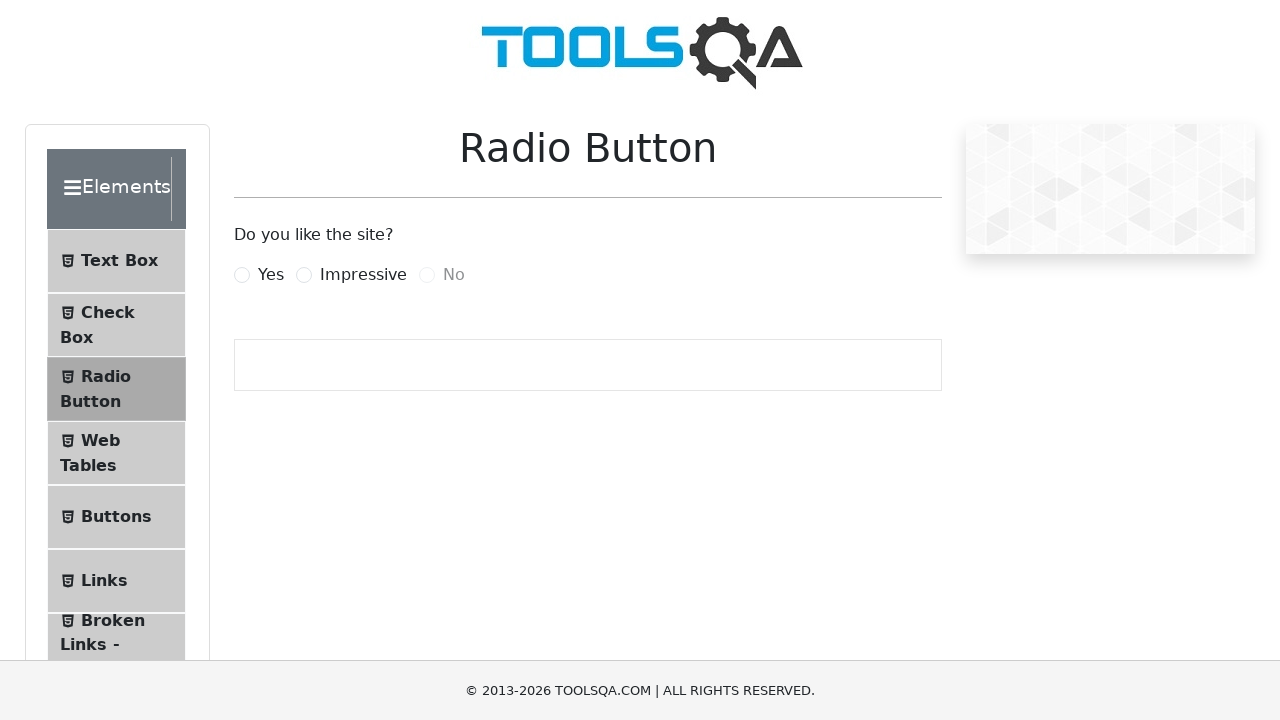

Scrolled down 250 pixels to make radio buttons visible
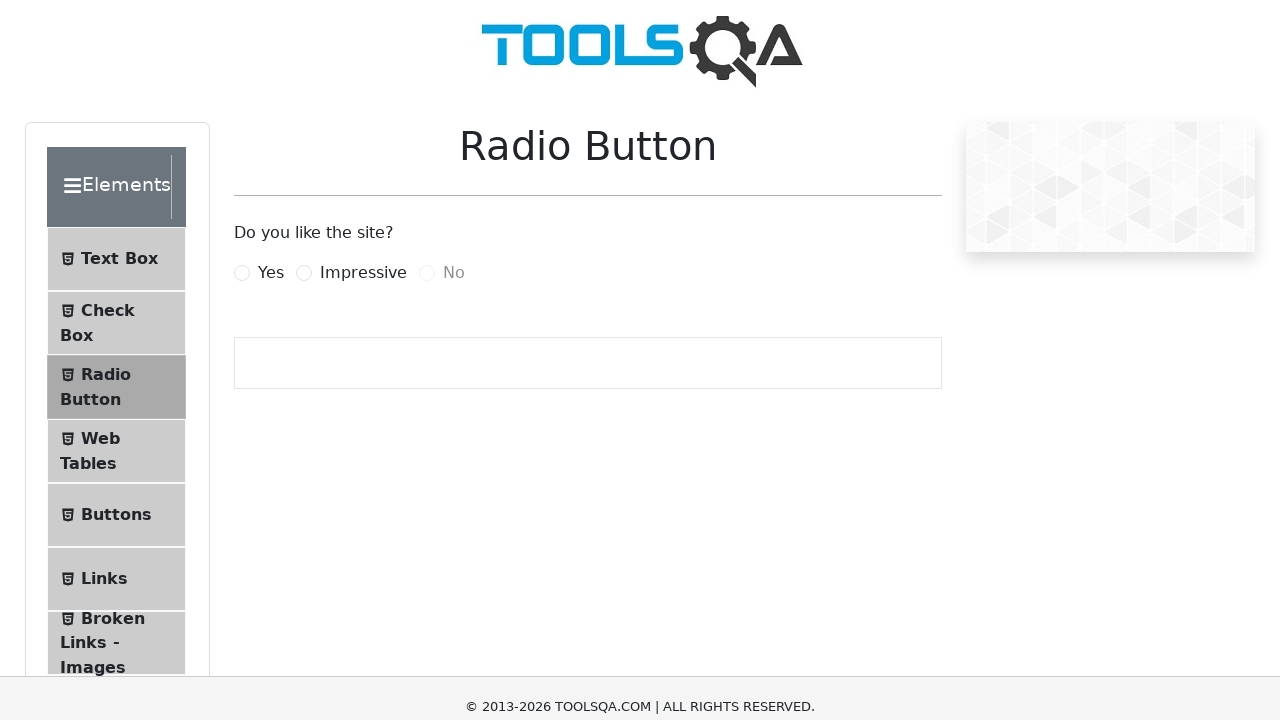

Clicked the 'Yes' radio button label at (271, 25) on label:has-text('Yes')
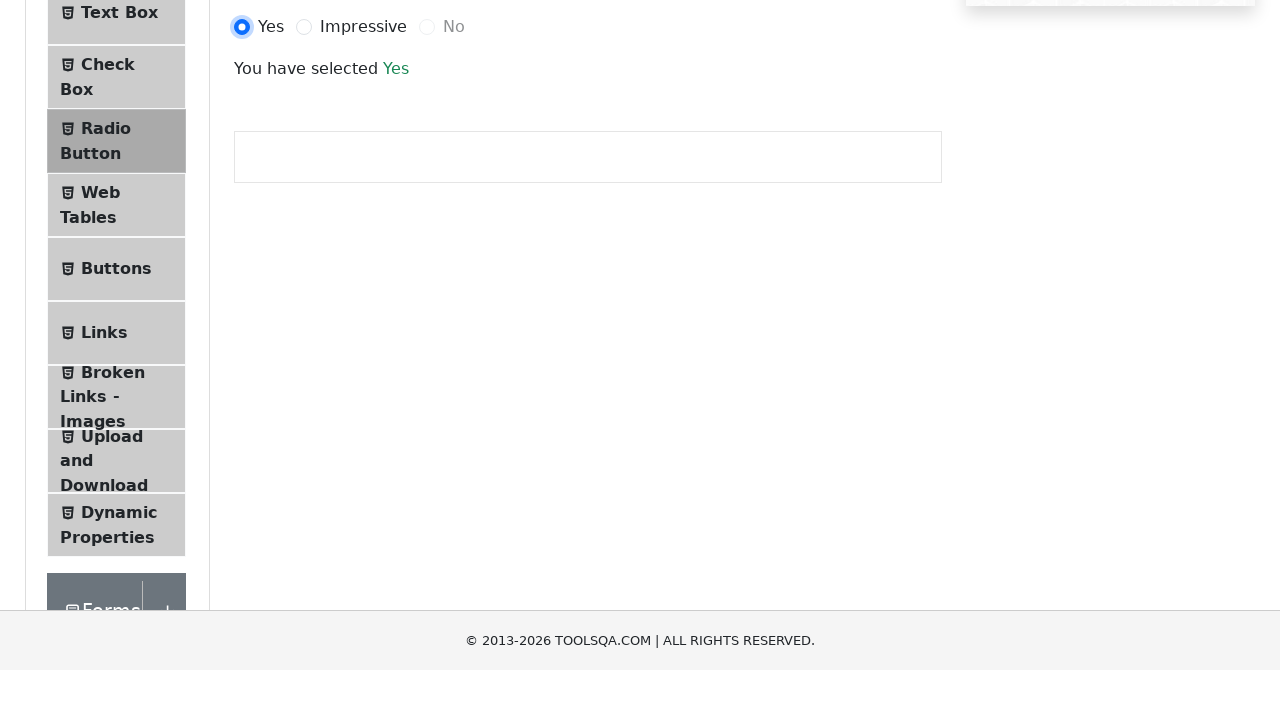

Verified that the 'Yes' radio button is selected and result appears
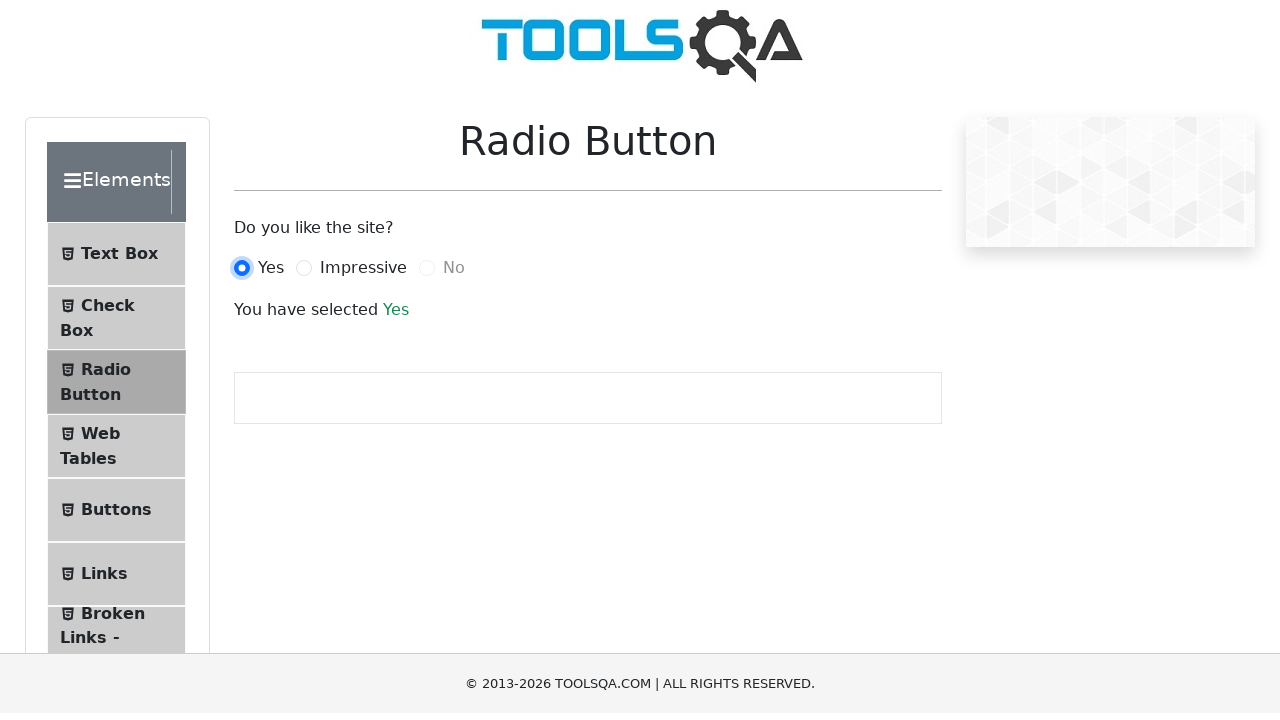

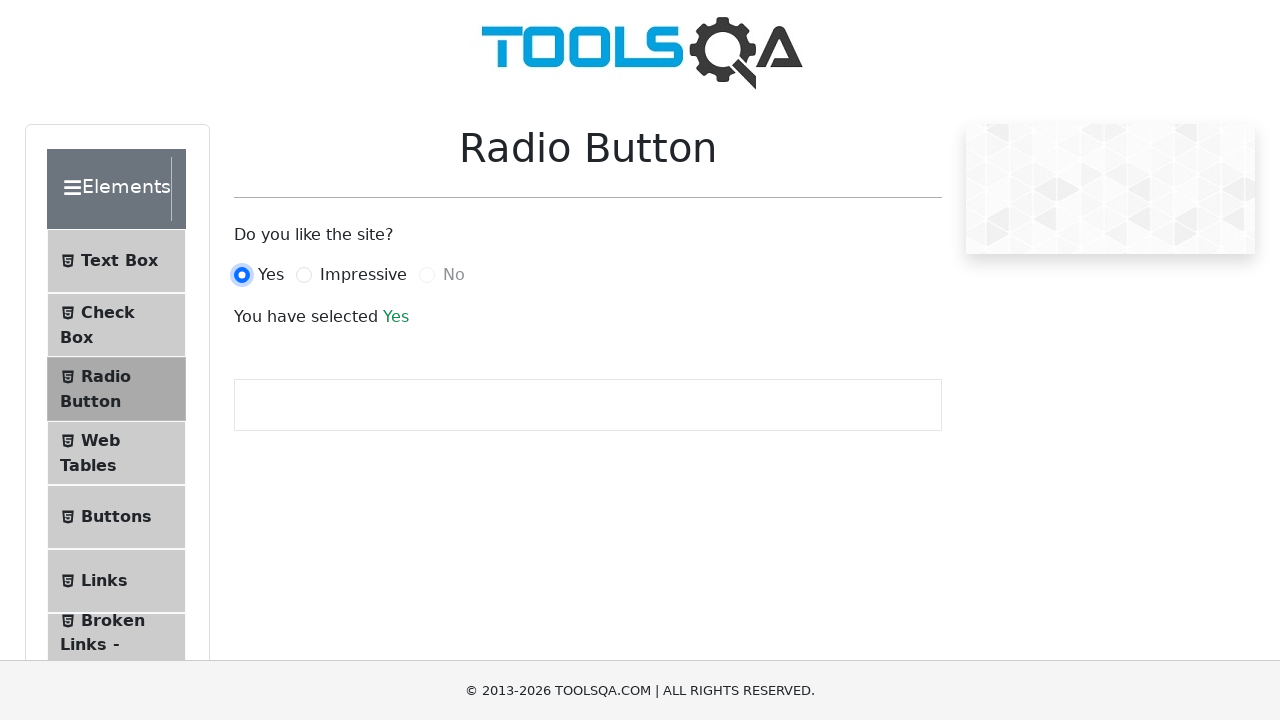